Navigates to Python.org, clicks the downloads link, then searches for a specific Python version using the search functionality

Starting URL: https://www.python.org

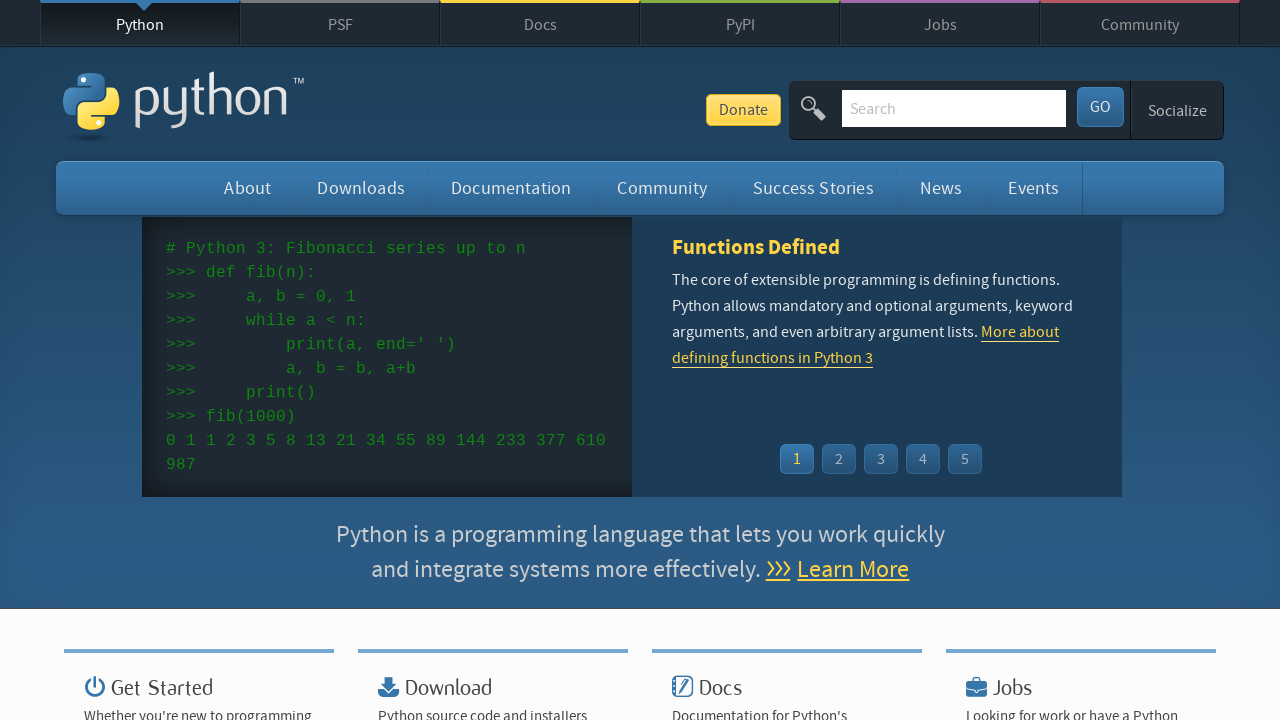

Navigated to Python.org homepage
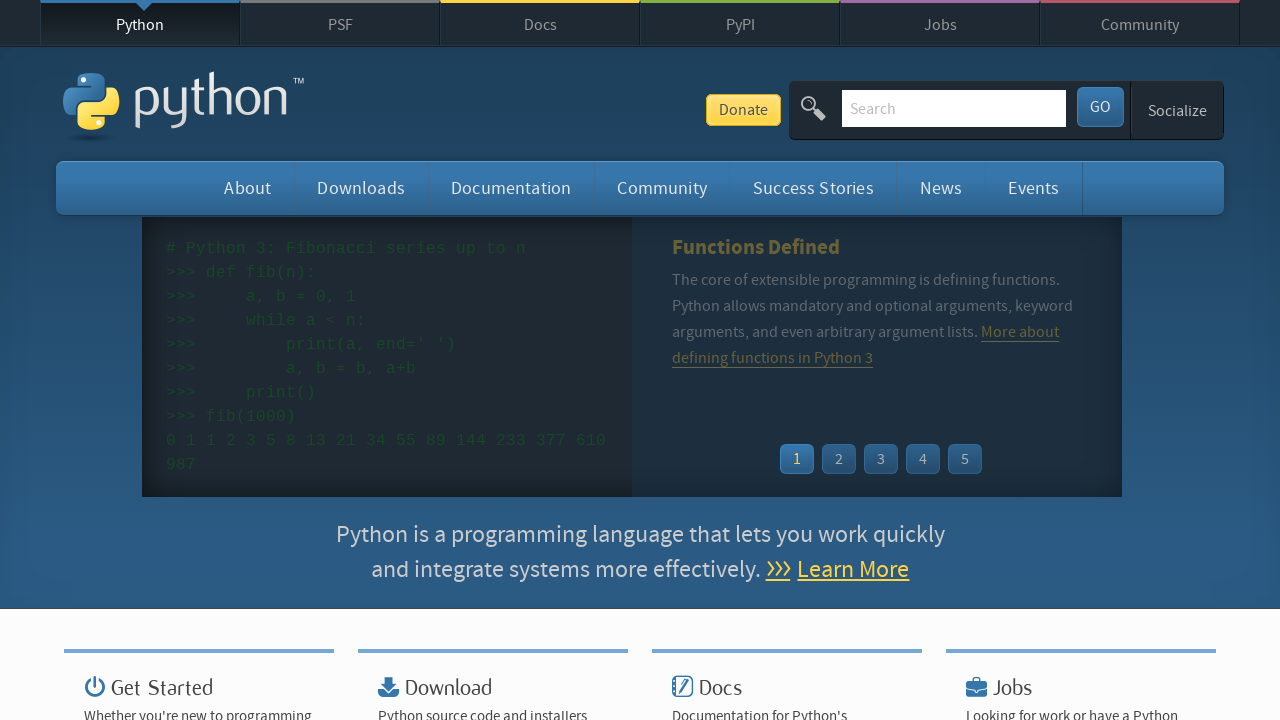

Clicked the Downloads link at (361, 188) on a[href="/downloads/"]
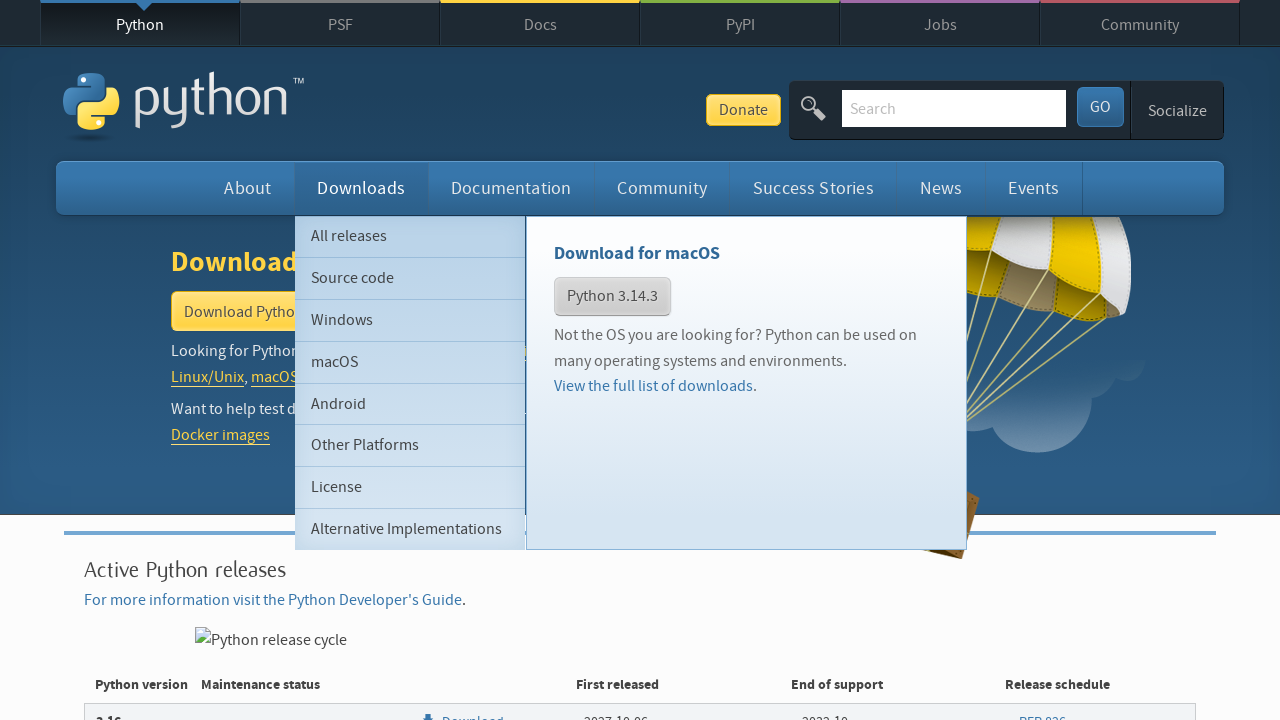

Downloads page loaded
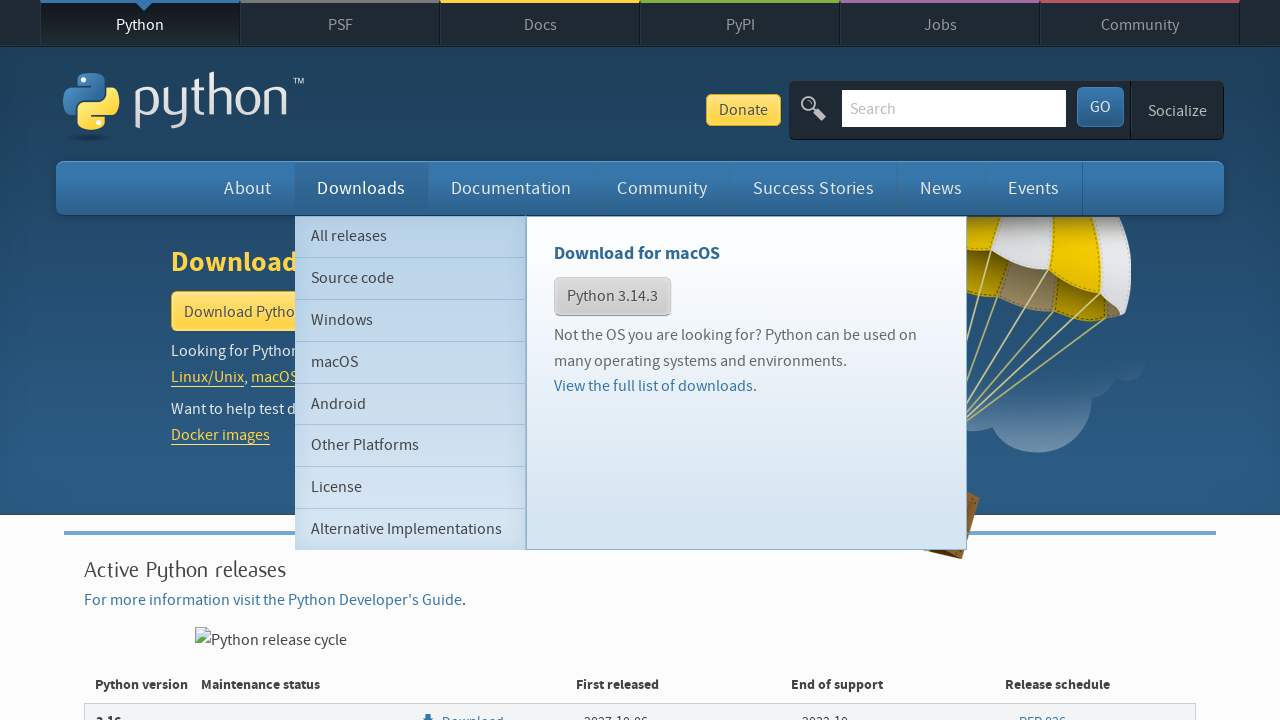

Entered 'python 3.11' in the search field on #id-search-field
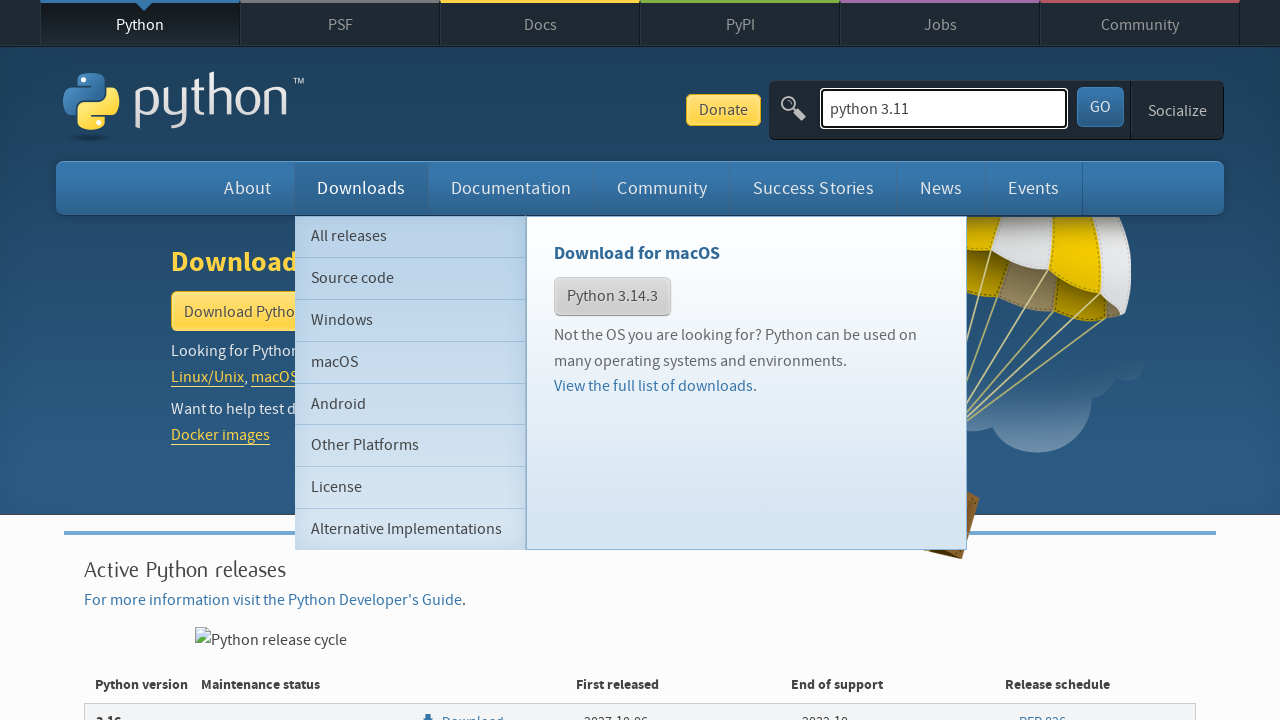

Clicked the submit button to search at (1100, 107) on #submit
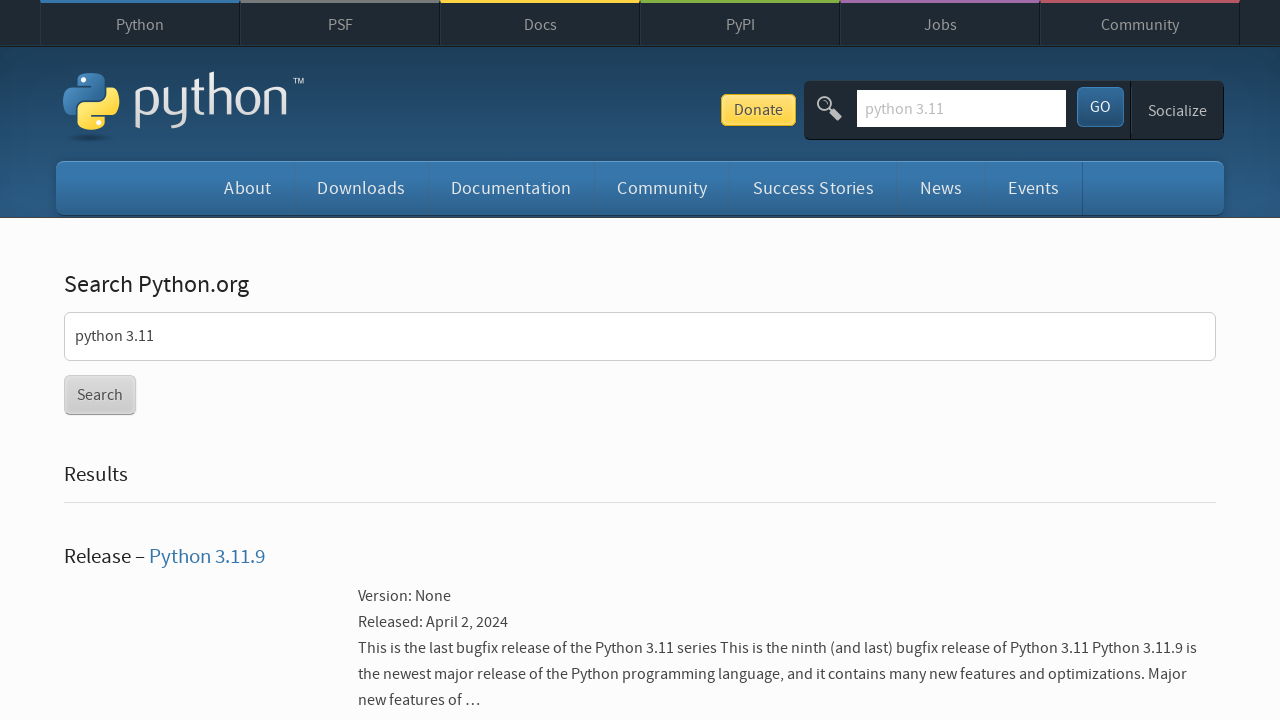

Search results loaded for Python 3.11
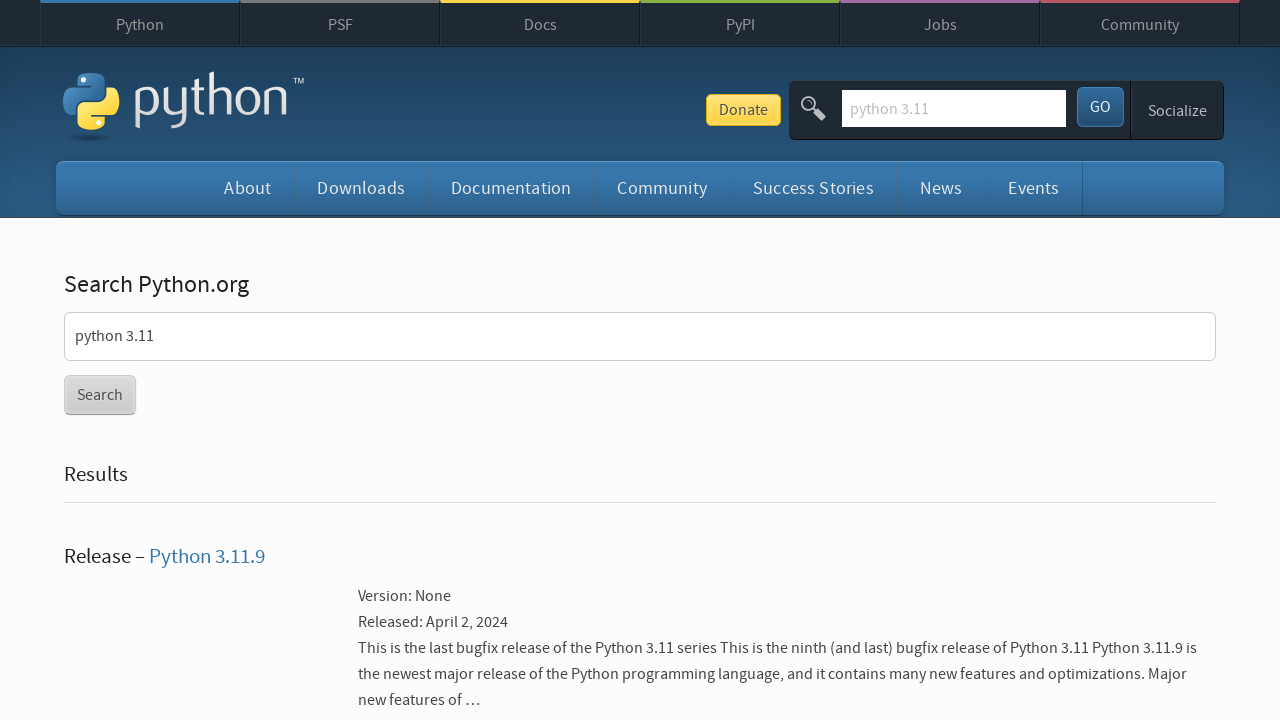

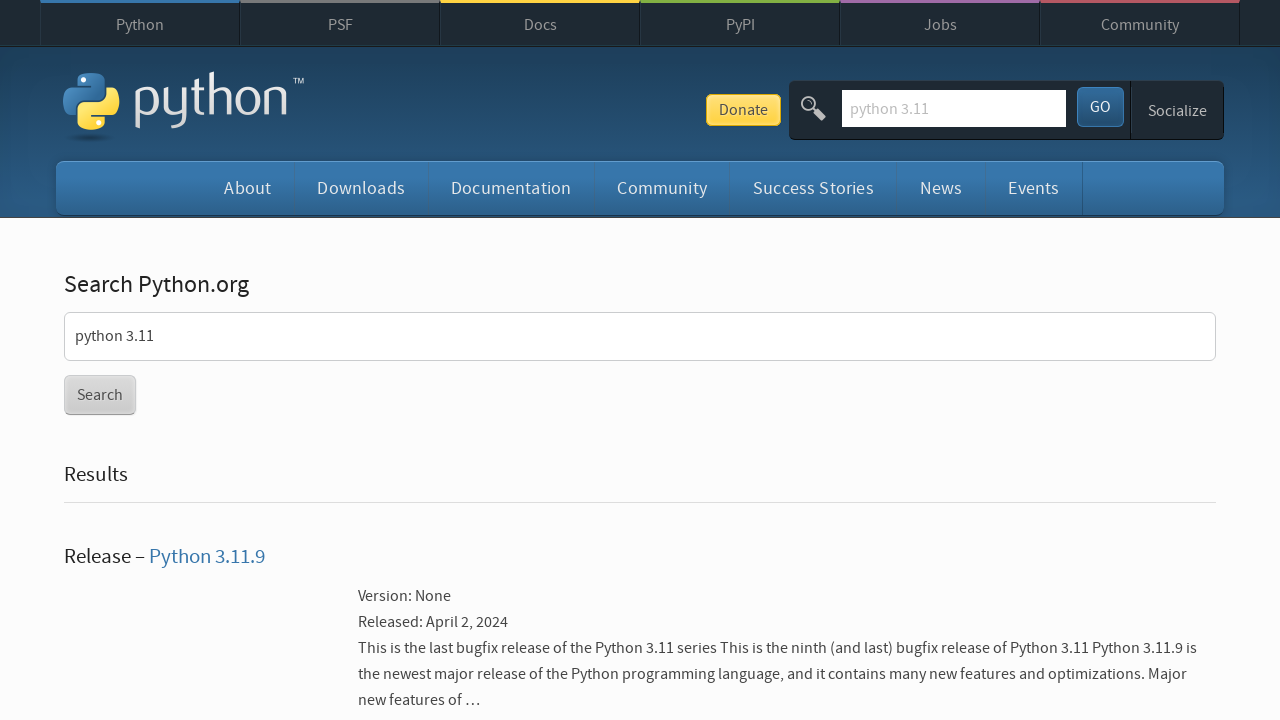